Tests autosuggest dropdown functionality by typing partial text and selecting the first suggestion

Starting URL: https://rahulshettyacademy.com/dropdownsPractise/

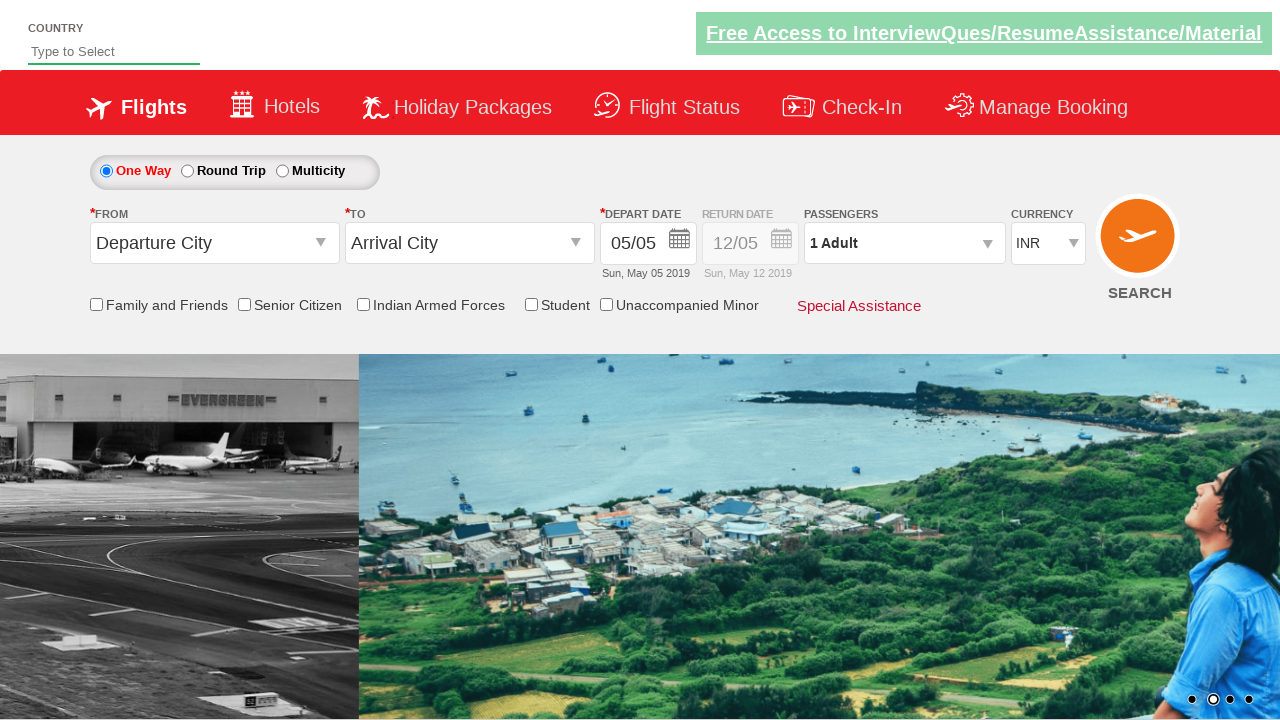

Typed 'bel' into autosuggest field on #autosuggest
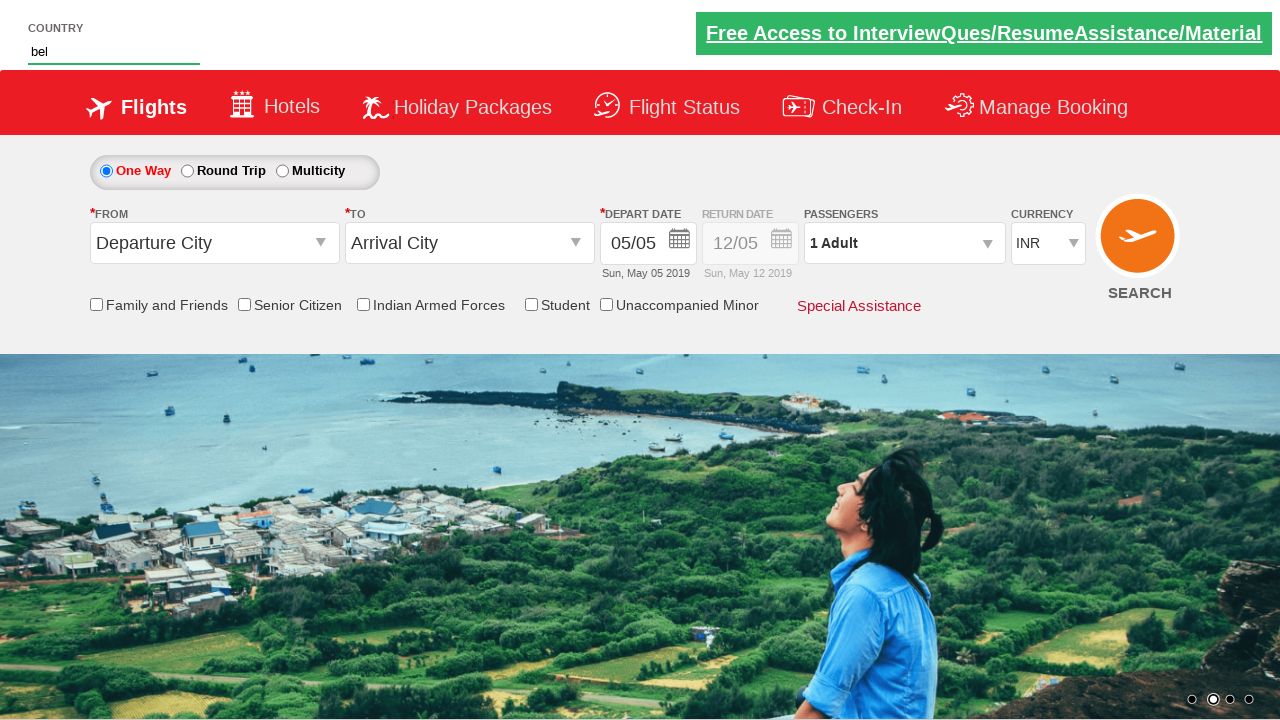

Waited 3 seconds for autosuggest suggestions to appear
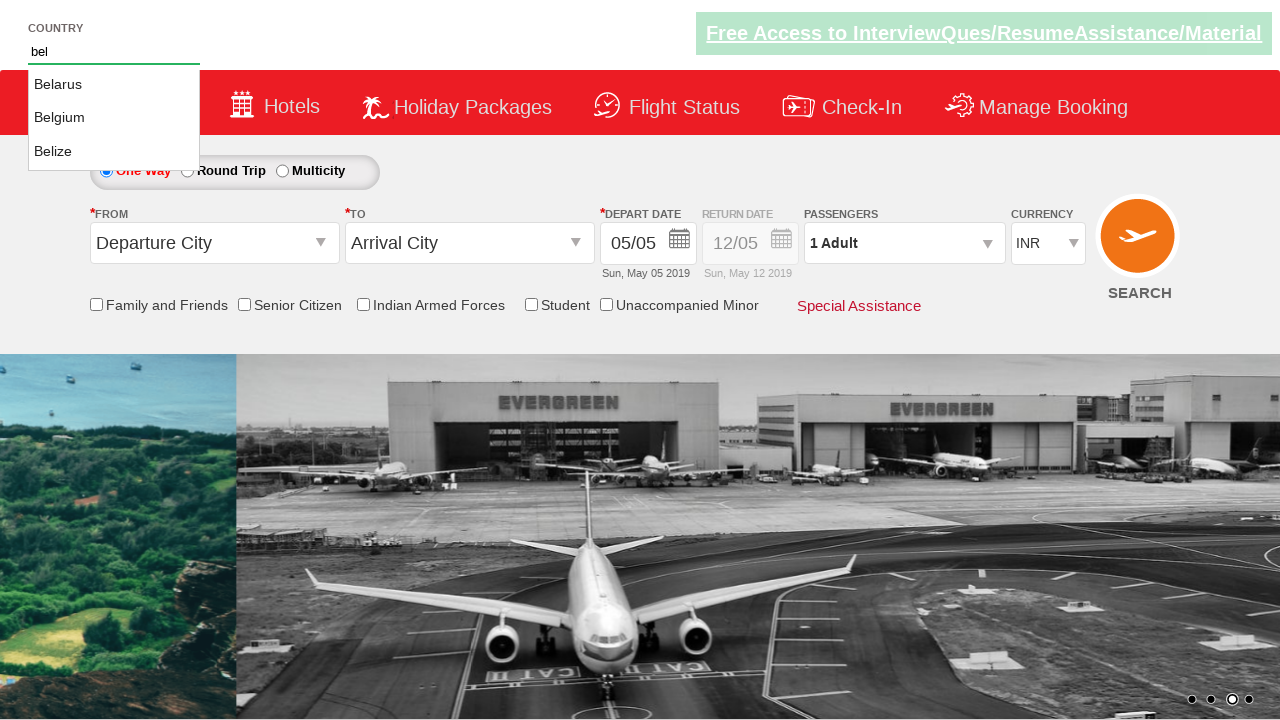

Clicked on autosuggest field to select first suggestion at (114, 52) on #autosuggest
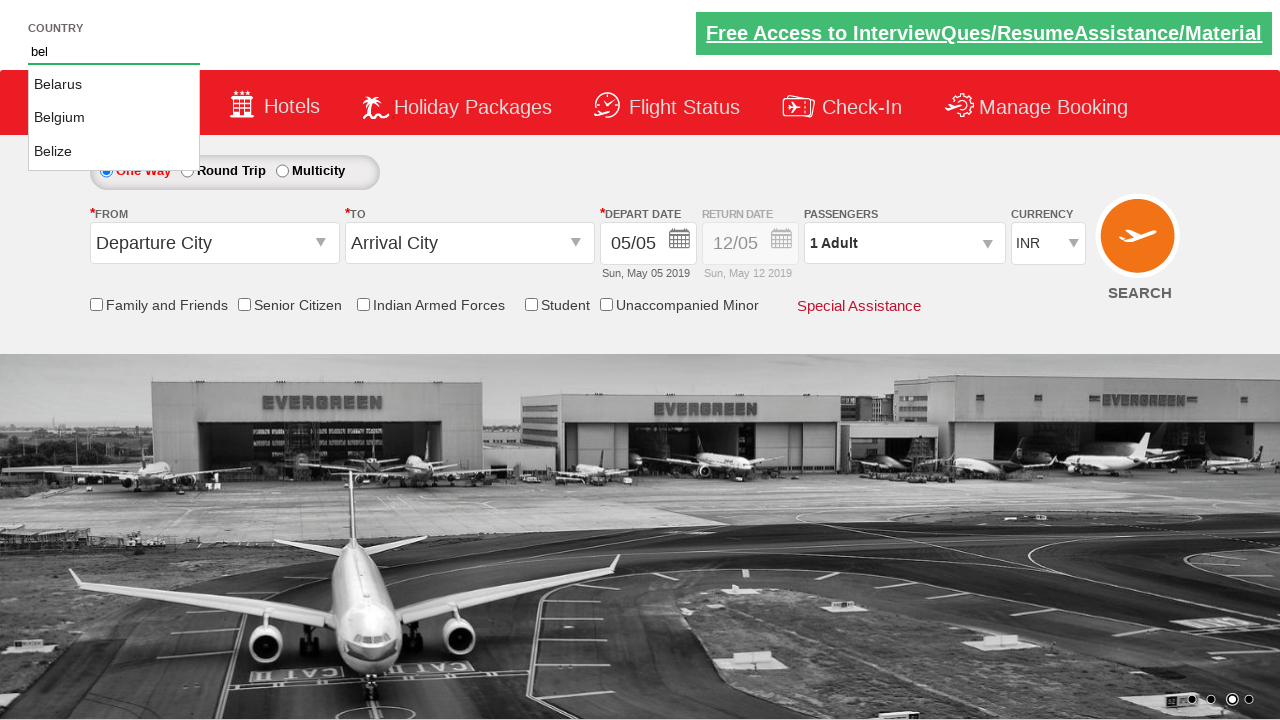

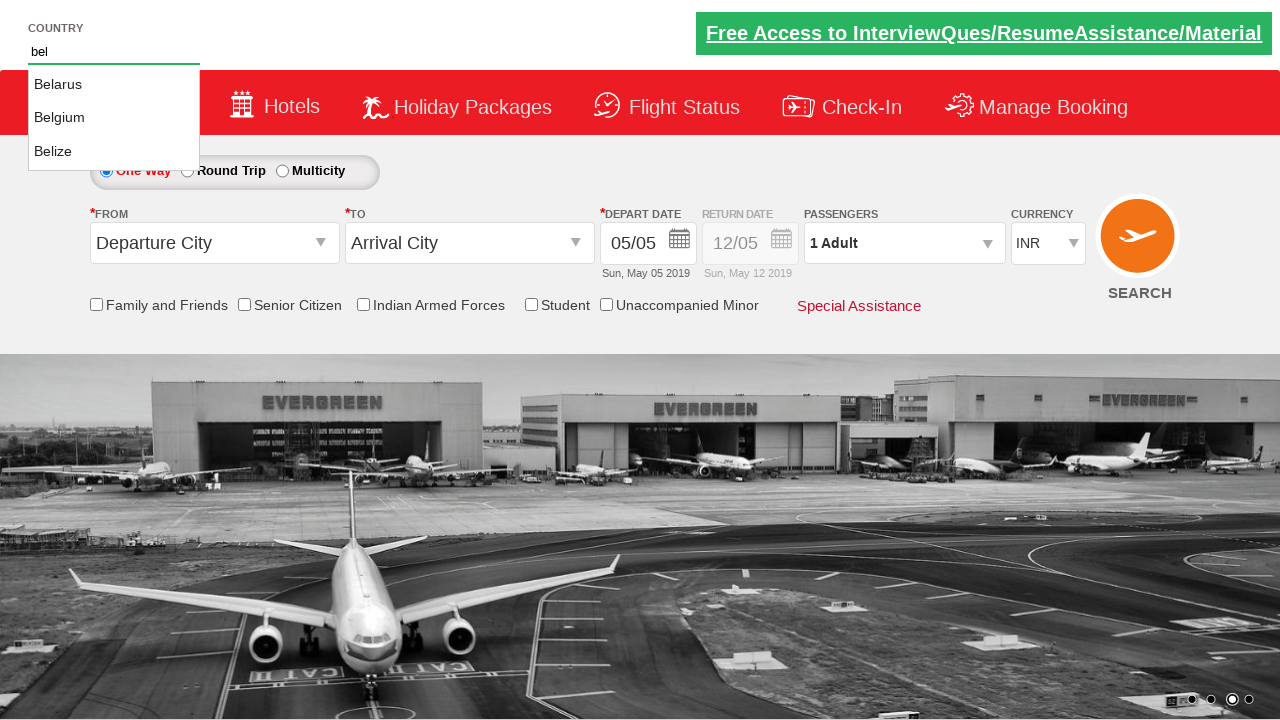